Tests geolocation override functionality by setting coordinates to the Eiffel Tower location (Paris), then clicking a button to retrieve and display those coordinates on a test page.

Starting URL: https://bonigarcia.dev/selenium-webdriver-java/geolocation.html

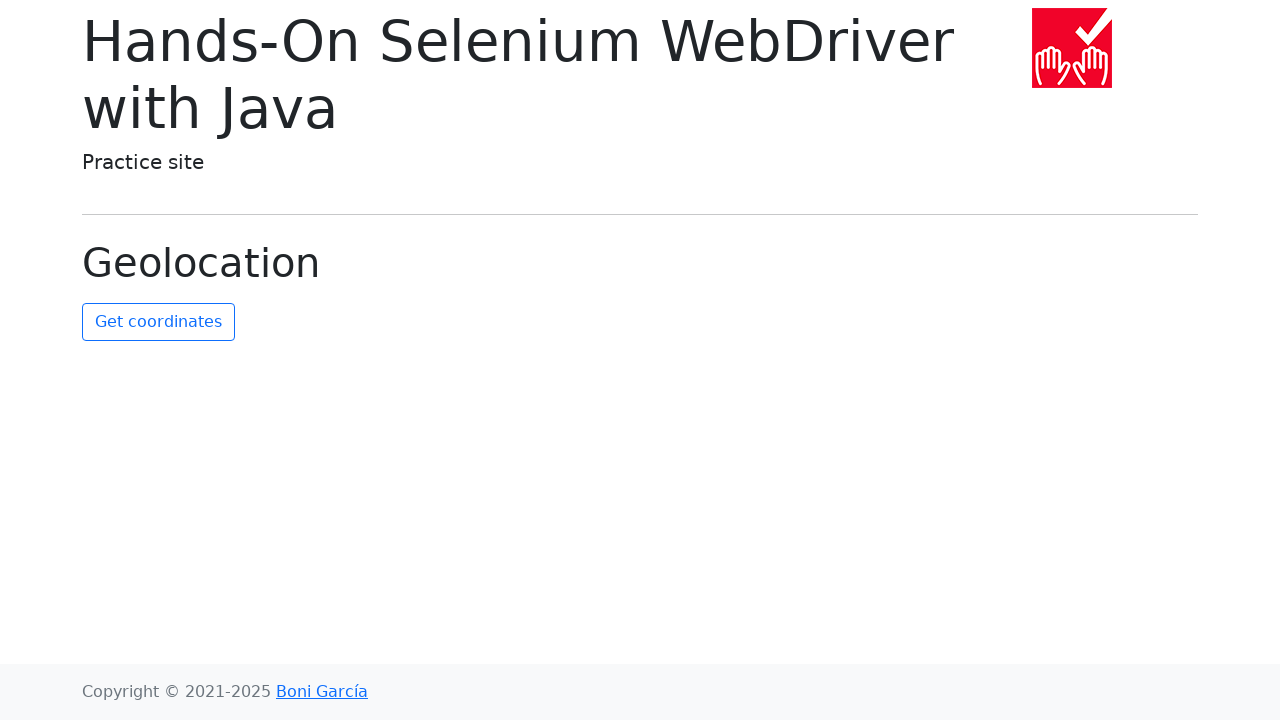

Set geolocation to Eiffel Tower coordinates (48.8584, 2.2945)
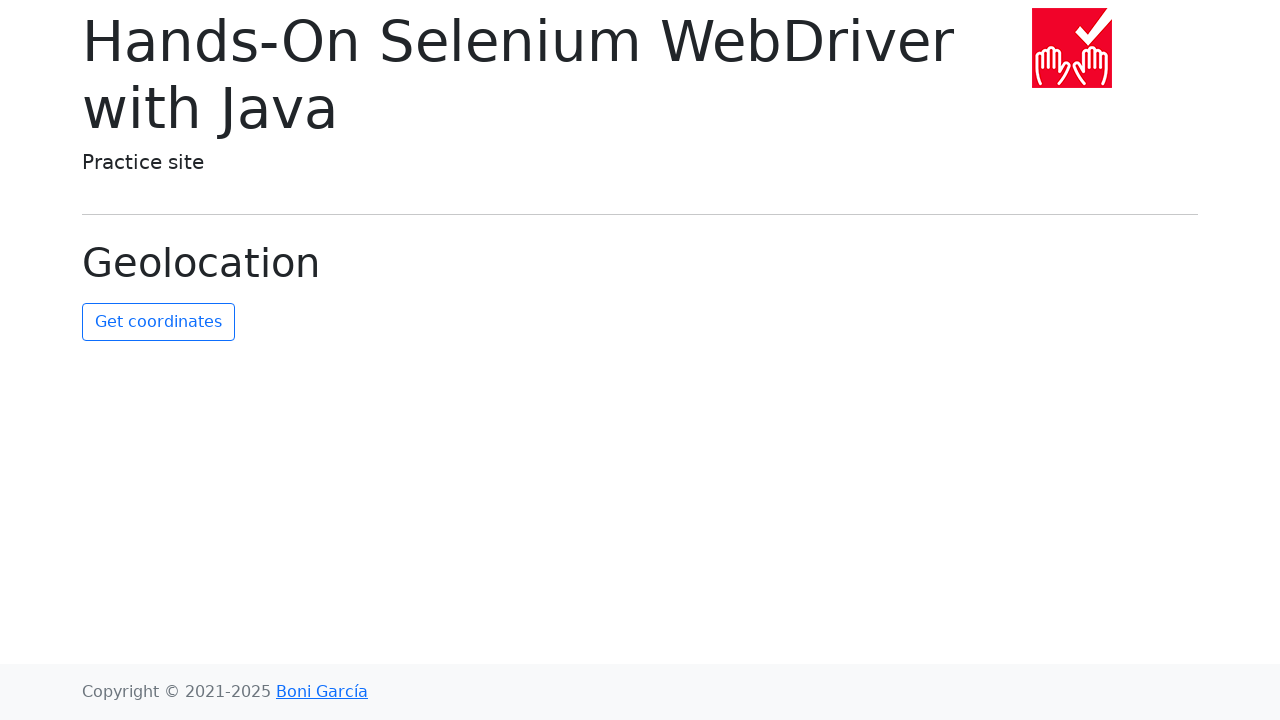

Granted geolocation permissions
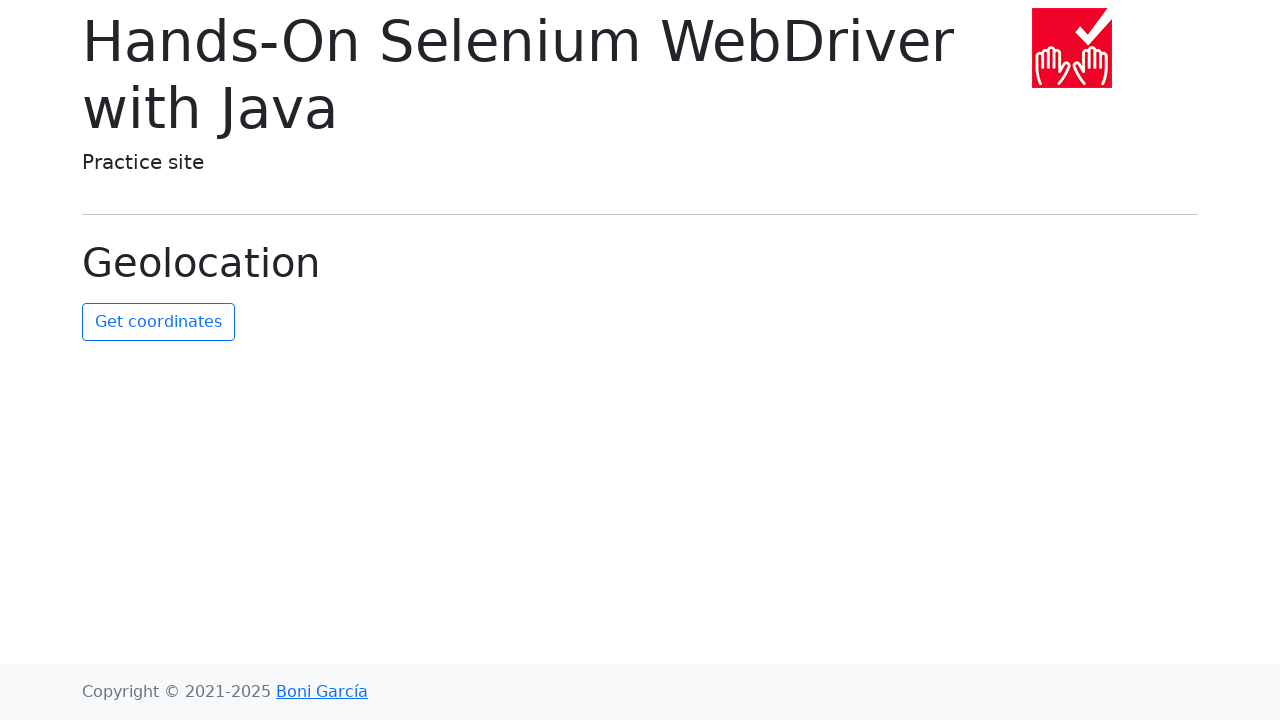

Navigated to geolocation test page
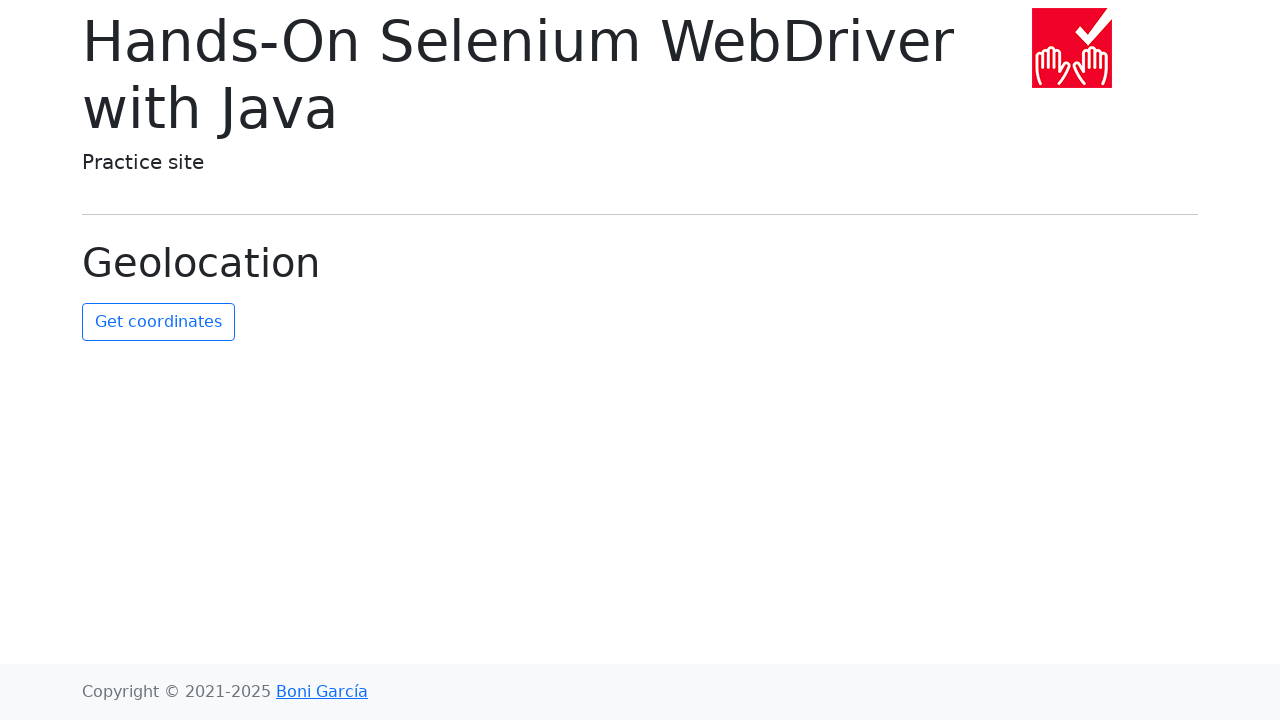

Clicked button to retrieve geolocation coordinates at (158, 322) on #get-coordinates
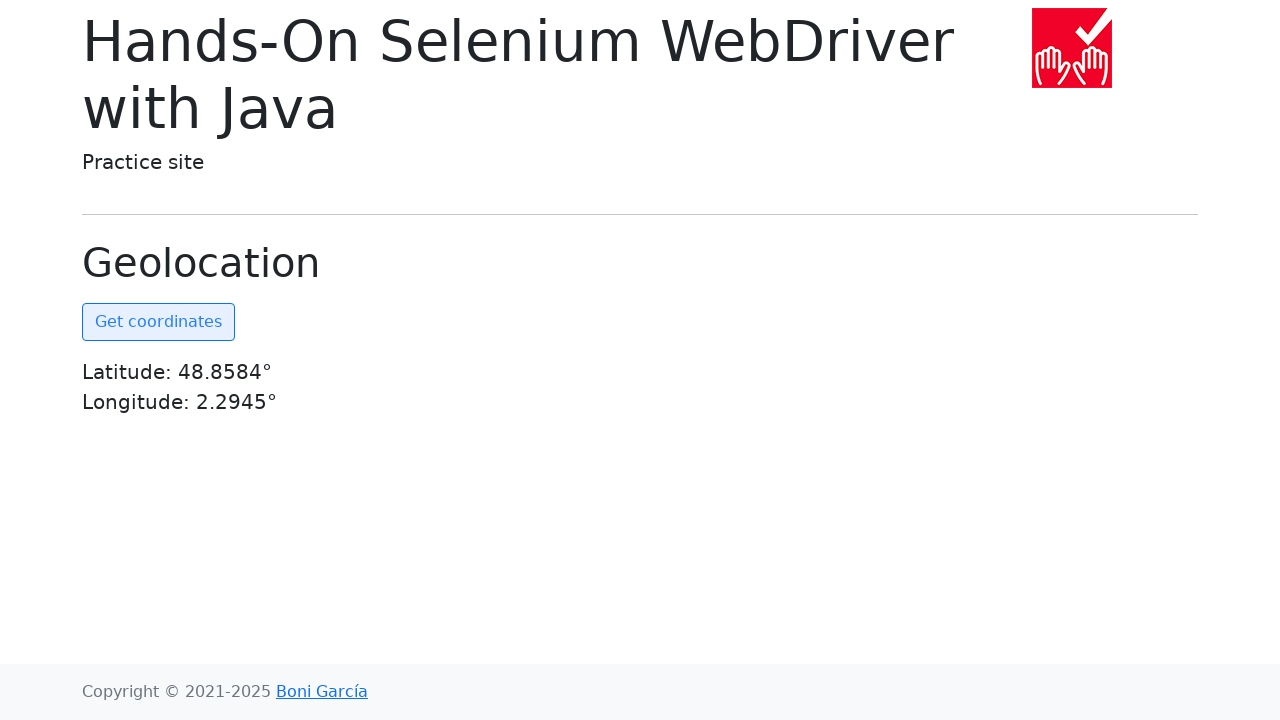

Coordinates element became visible
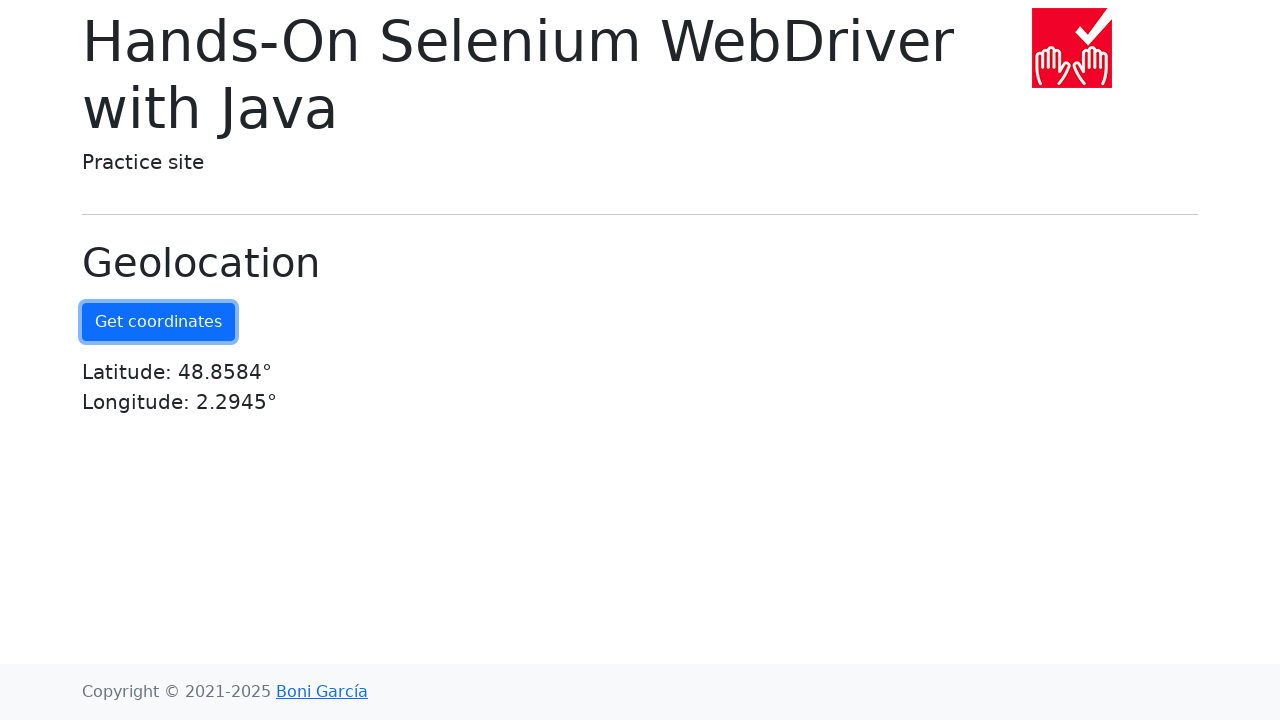

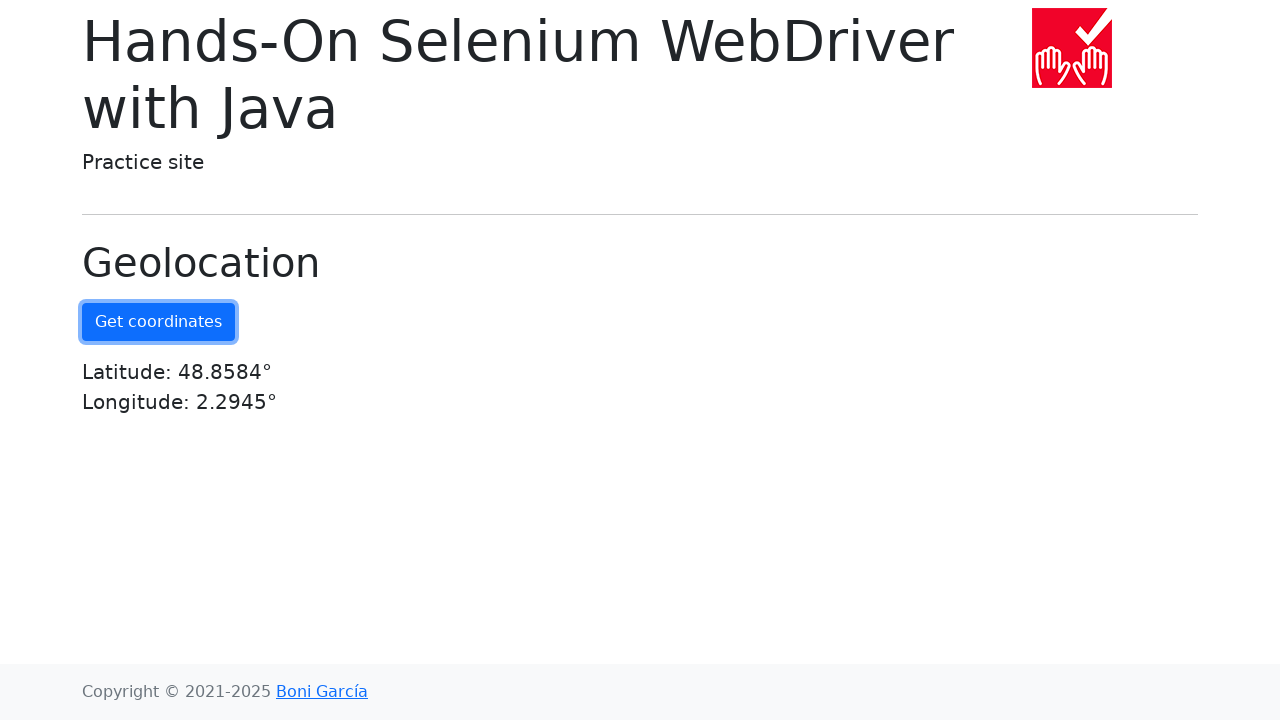